Locates multiple product heading elements on the demoblaze homepage and iterates through them to verify they are present

Starting URL: https://demoblaze.com/

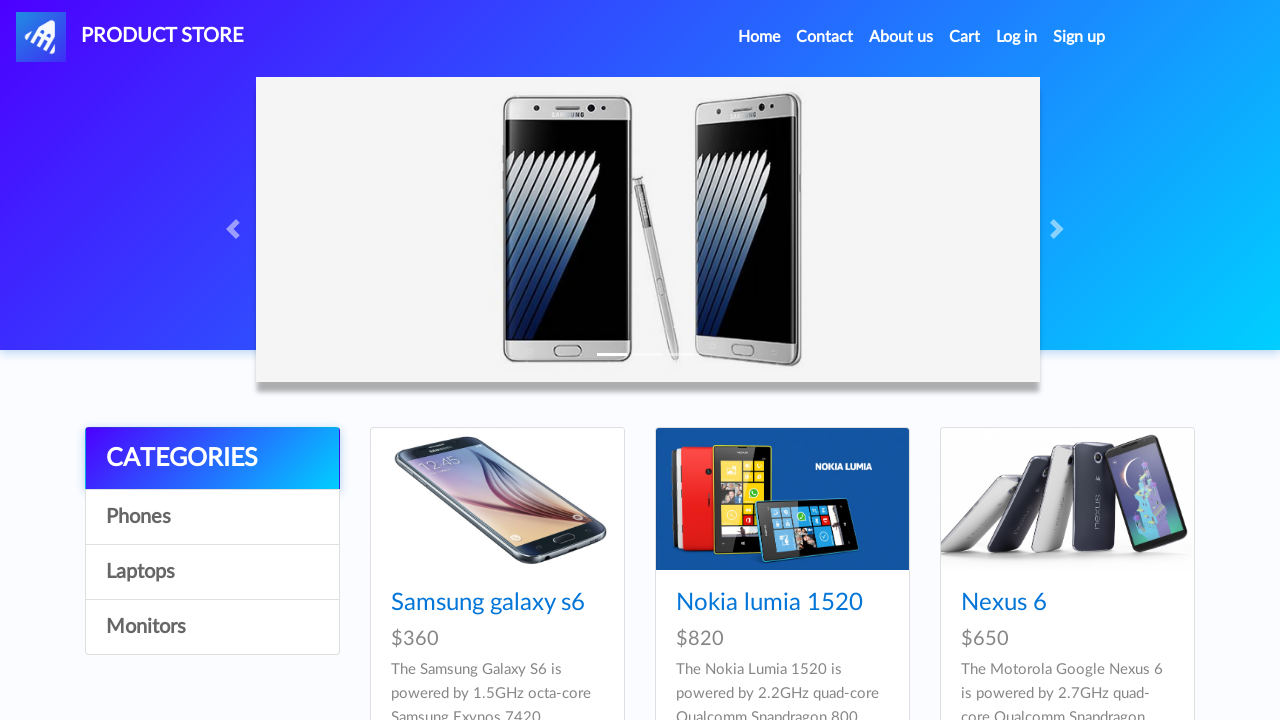

Navigated to demoblaze homepage
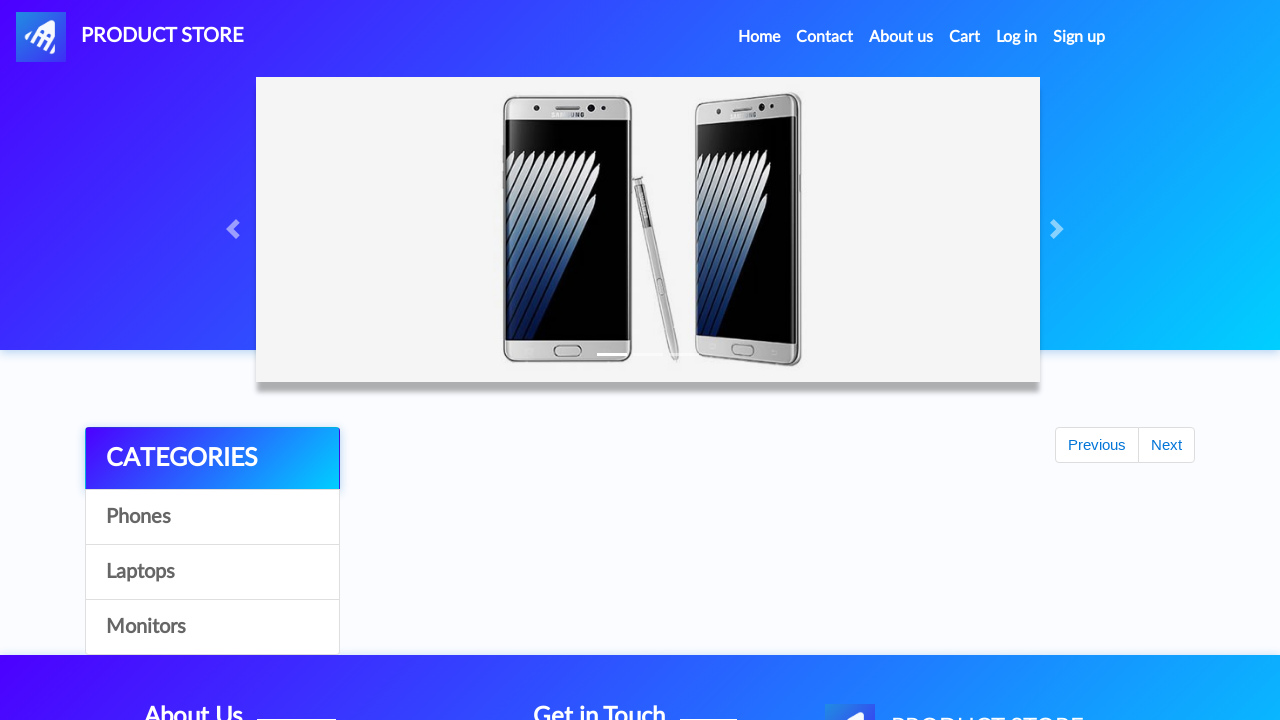

Product headings loaded in the DOM
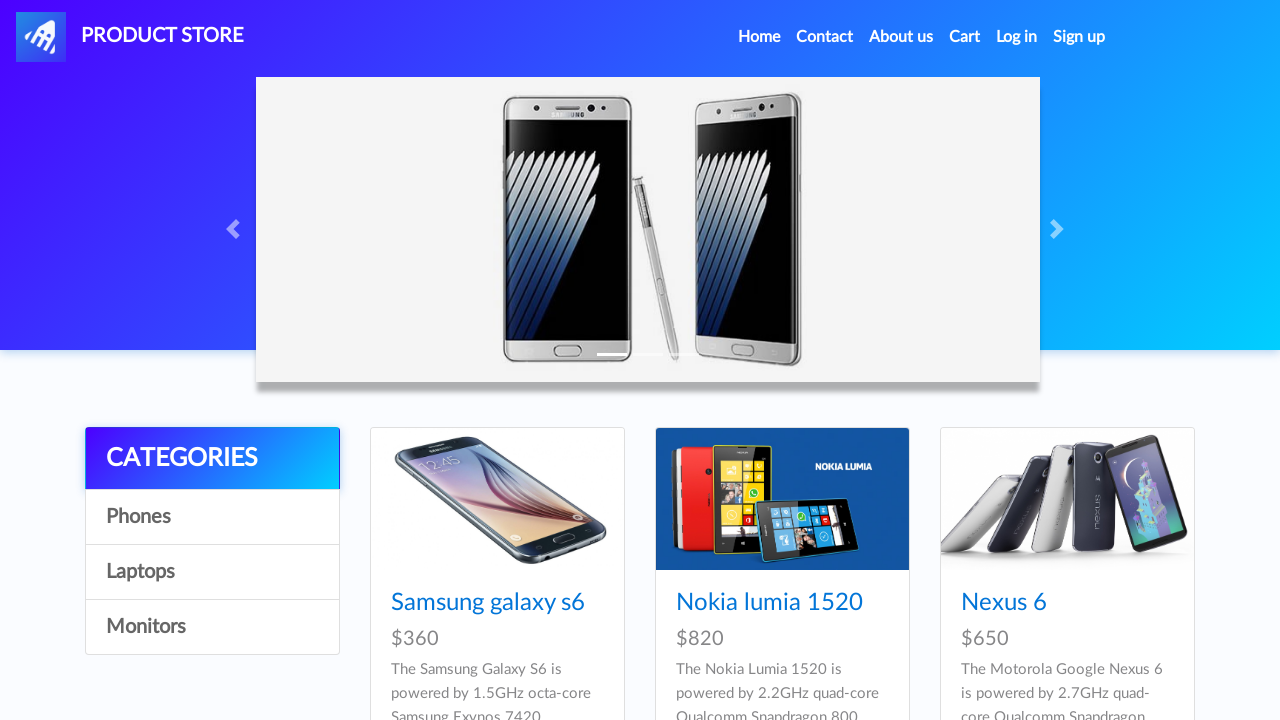

Located all product heading elements
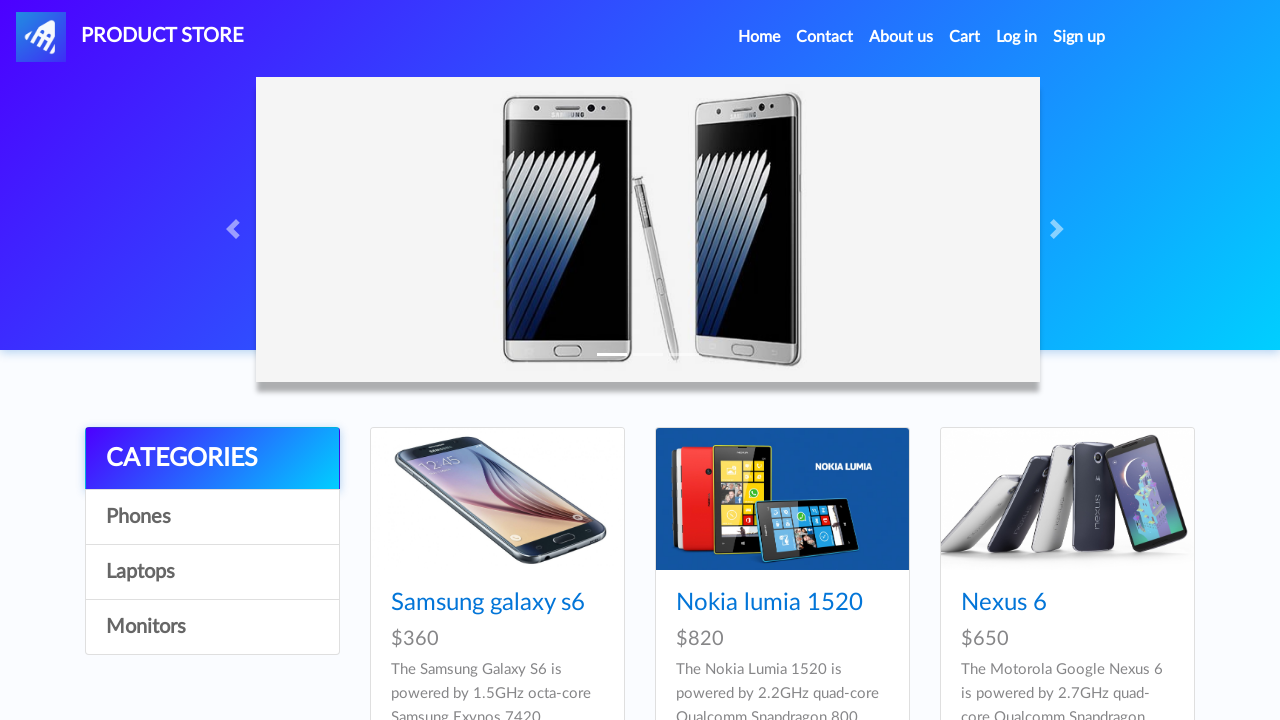

First product heading is visible
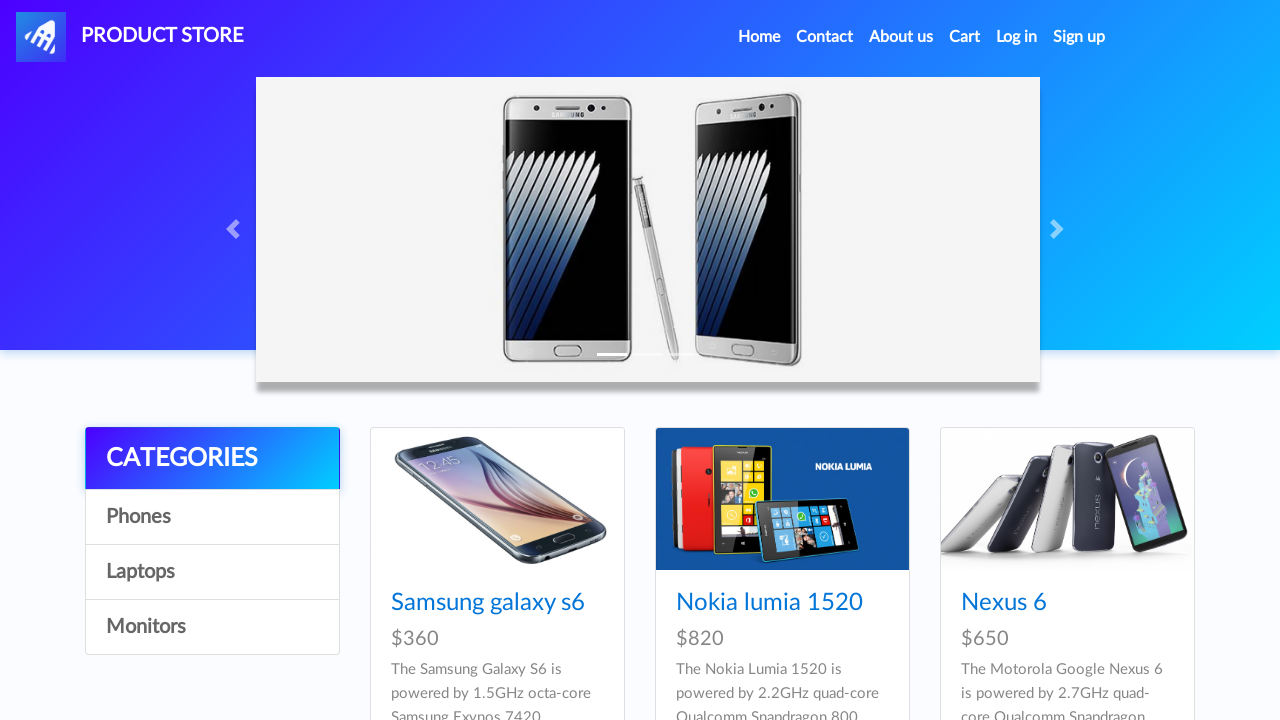

Verified product heading 1: Samsung galaxy s6
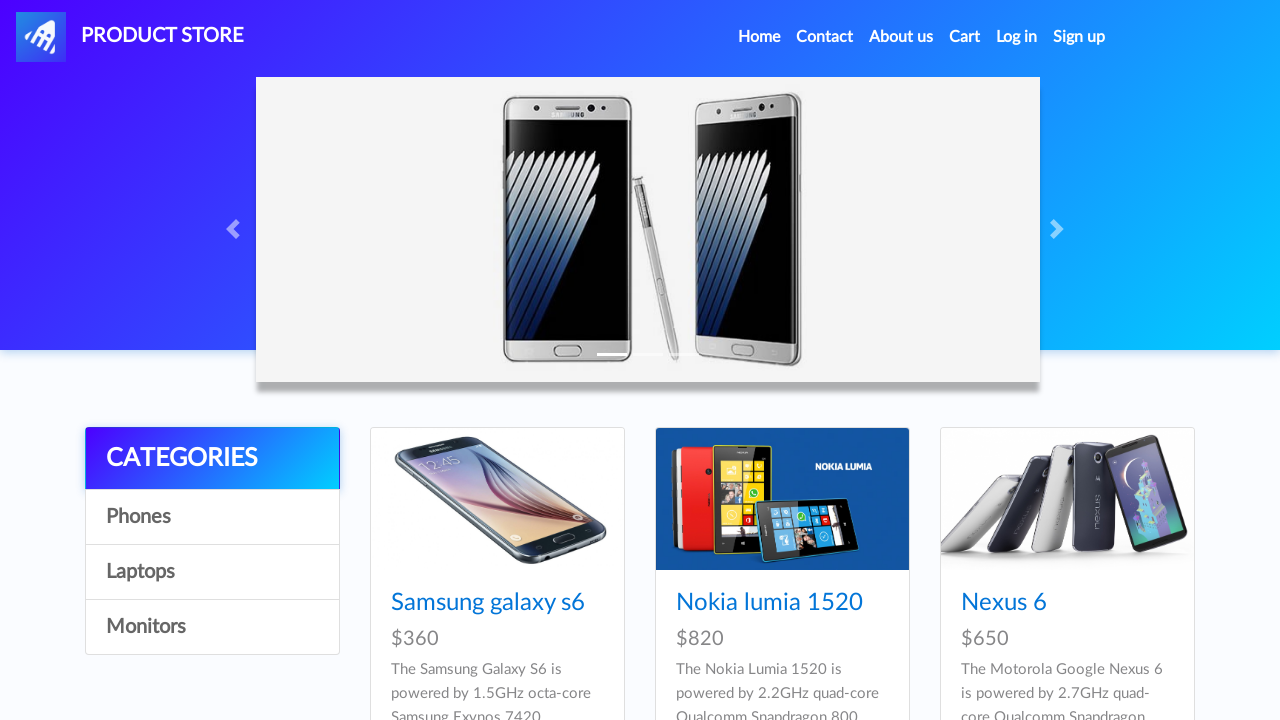

Verified product heading 2: Nokia lumia 1520
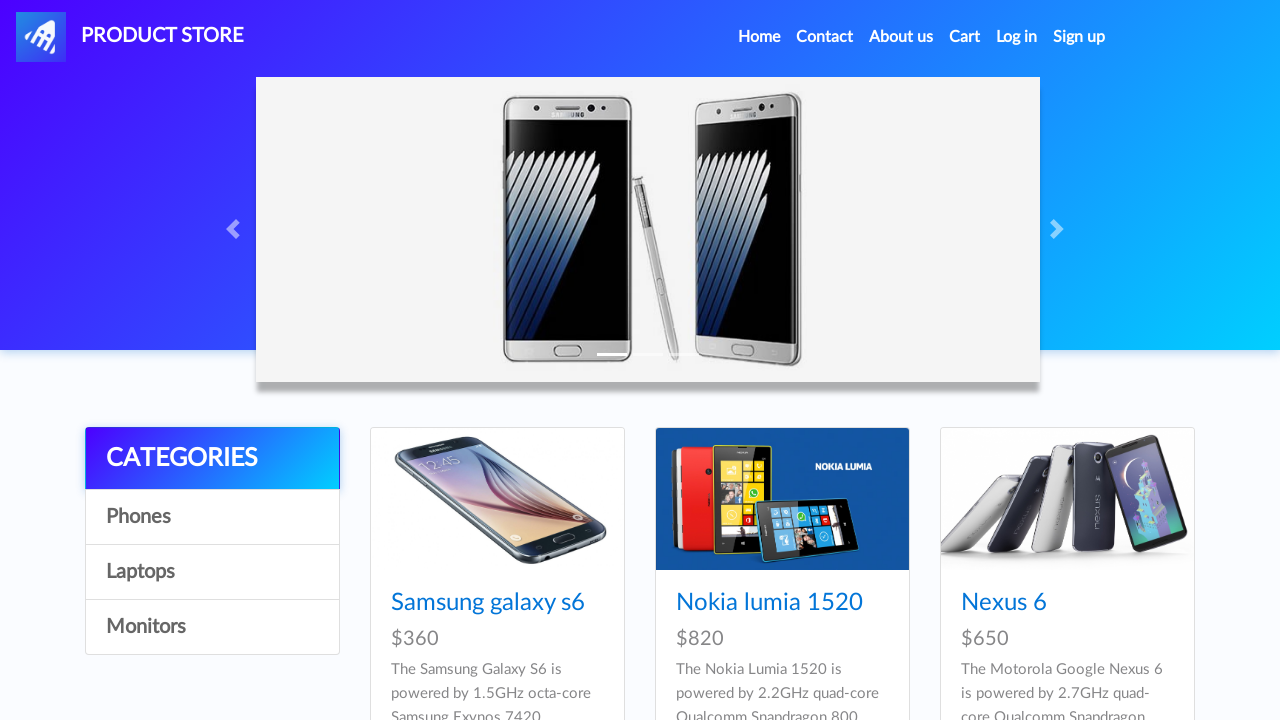

Verified product heading 3: Nexus 6
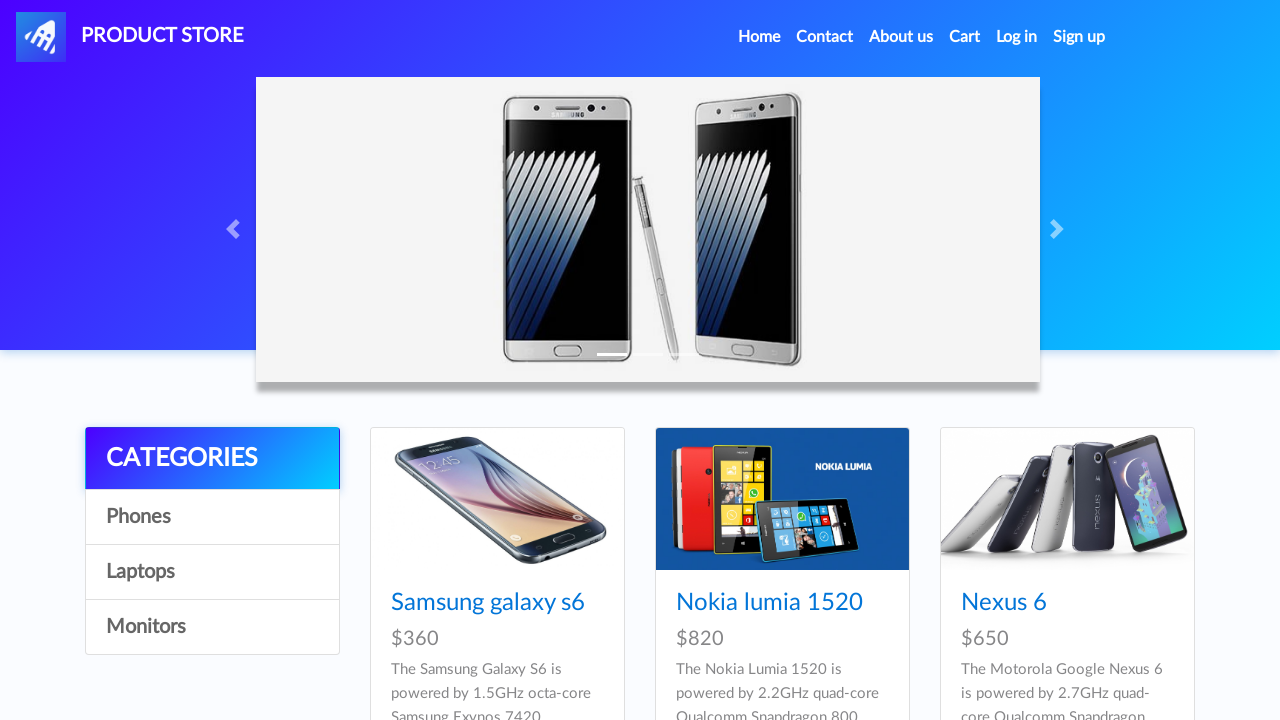

Verified product heading 4: Samsung galaxy s7
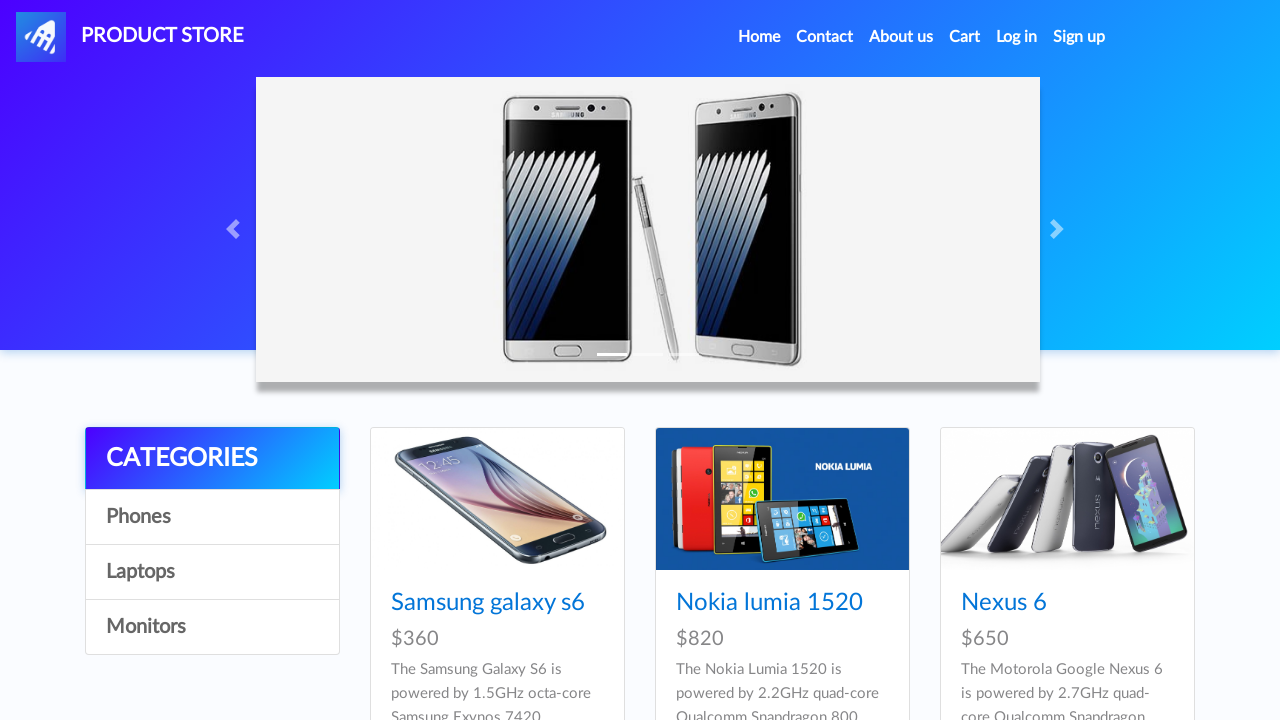

Verified product heading 5: Iphone 6 32gb
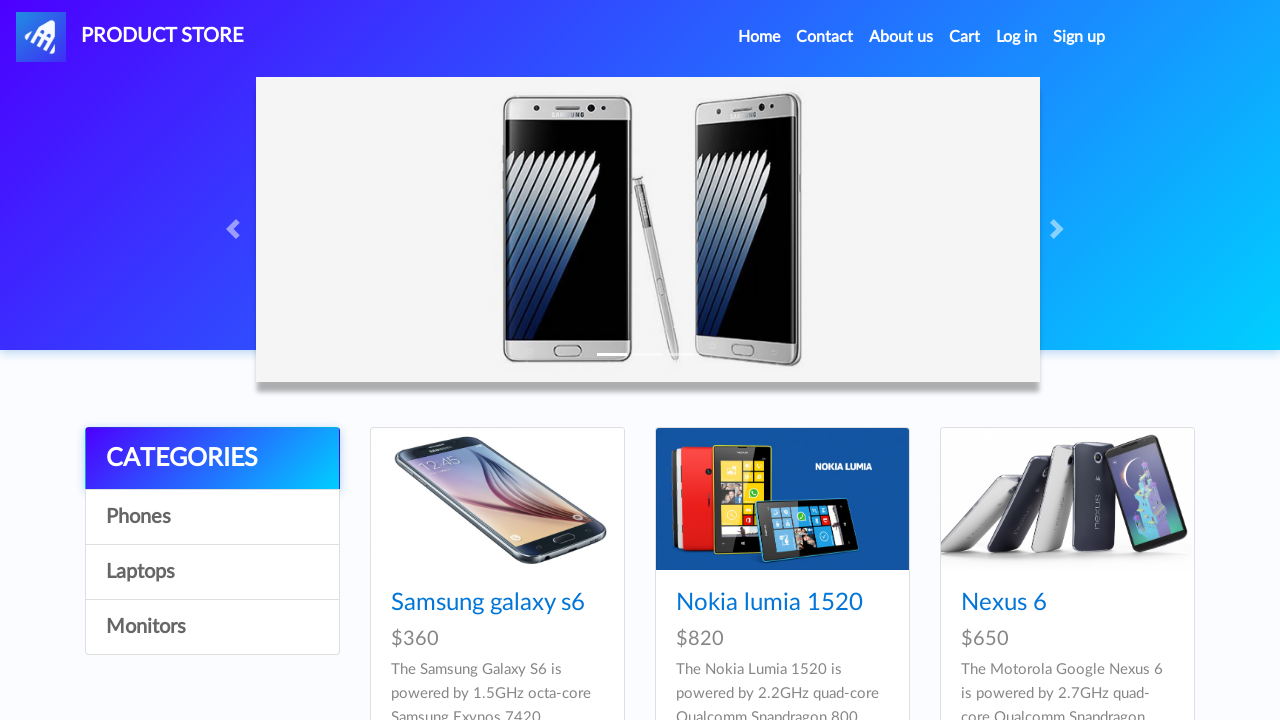

Verified product heading 6: Sony xperia z5
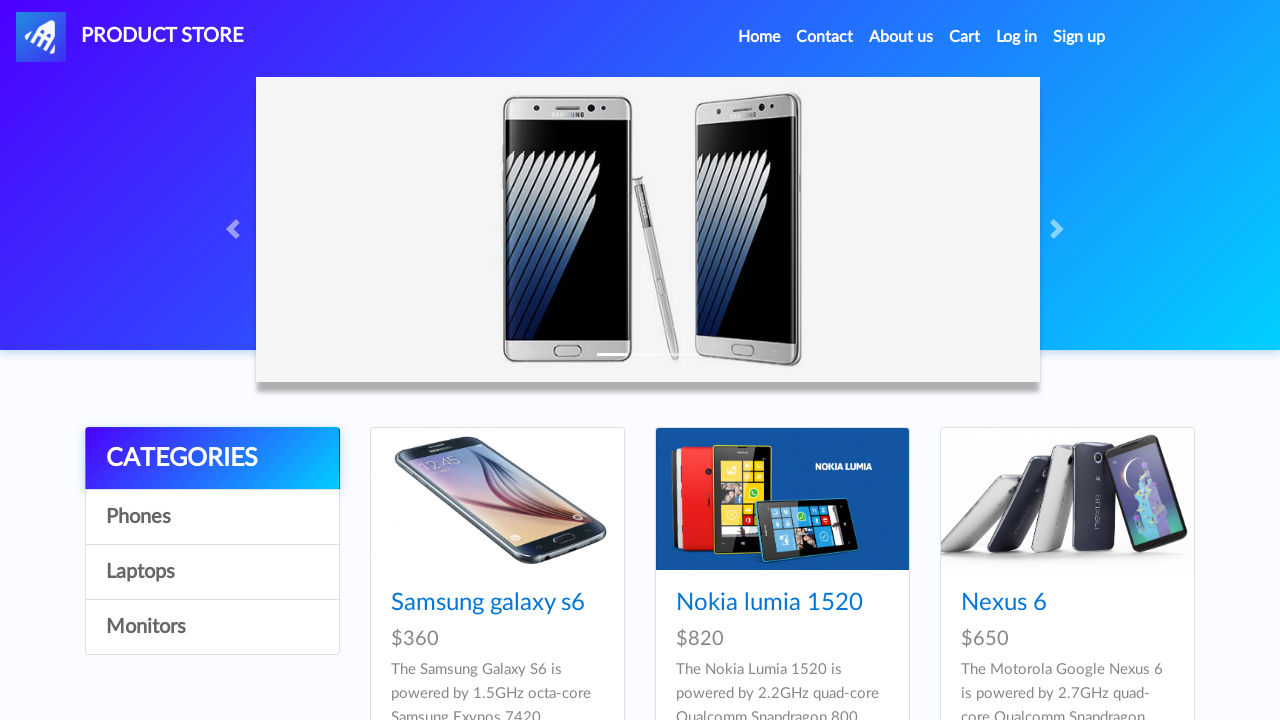

Verified product heading 7: HTC One M9
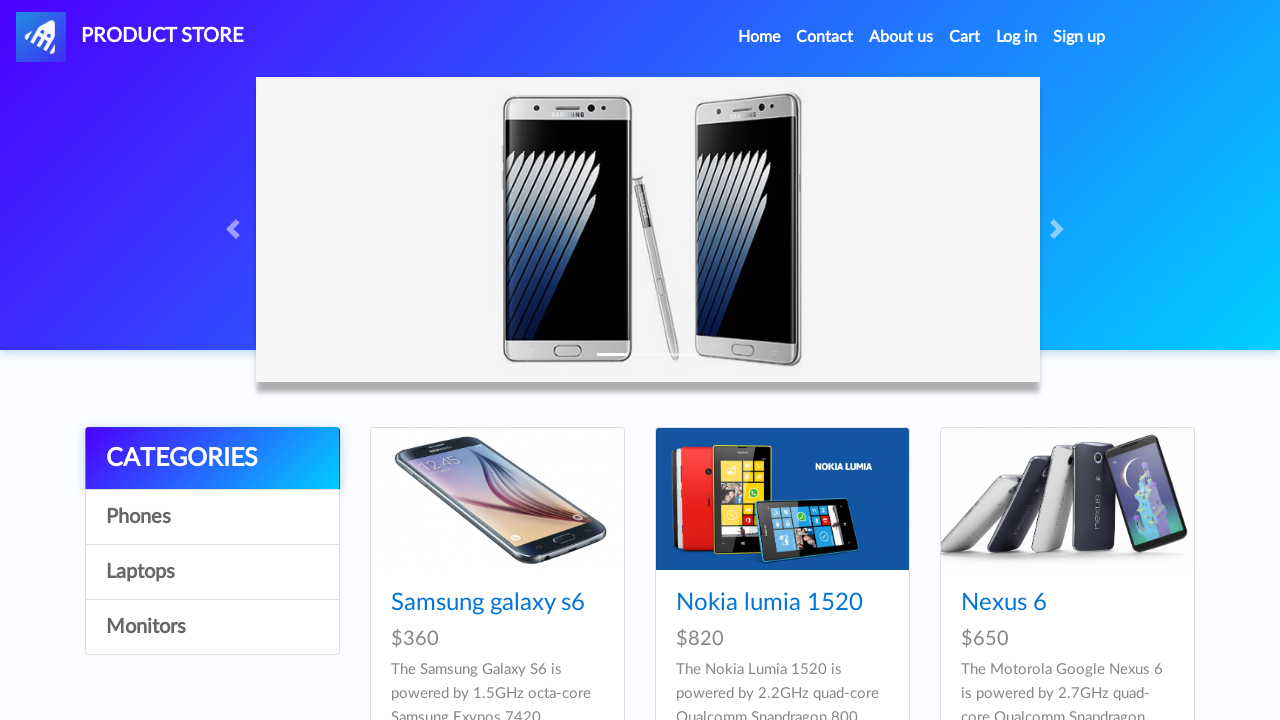

Verified product heading 8: Sony vaio i5
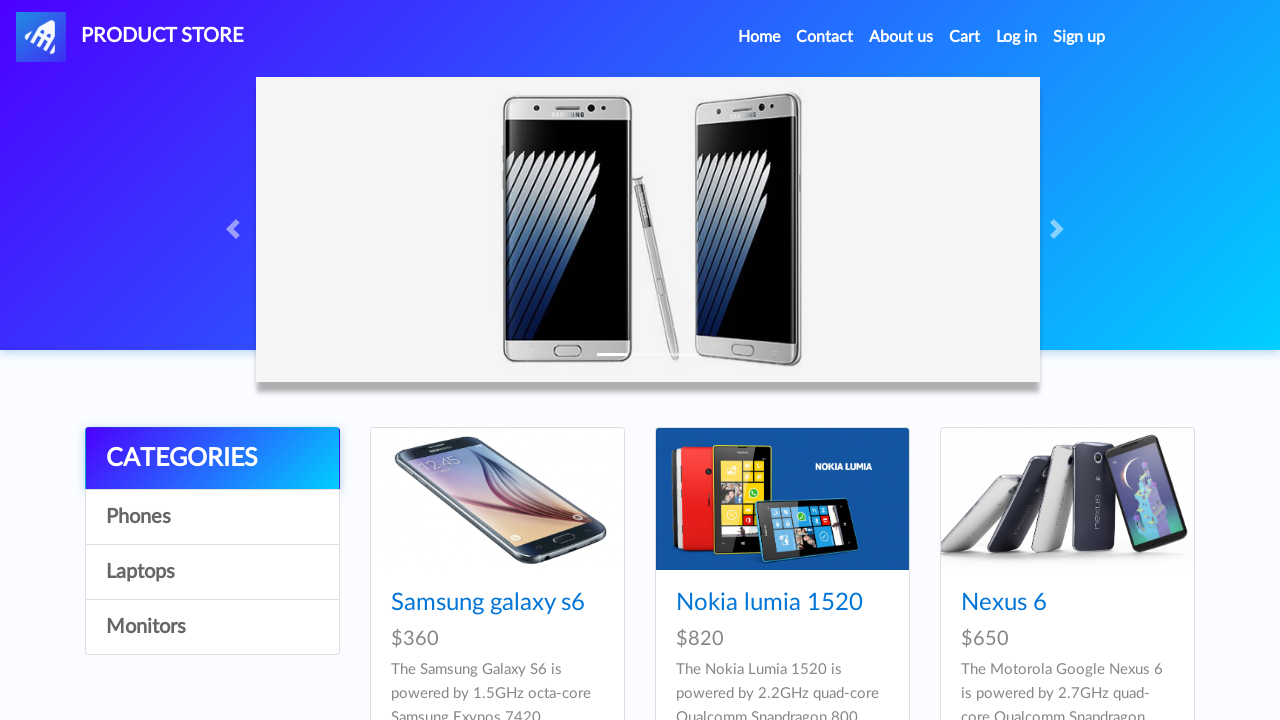

Verified product heading 9: Sony vaio i7

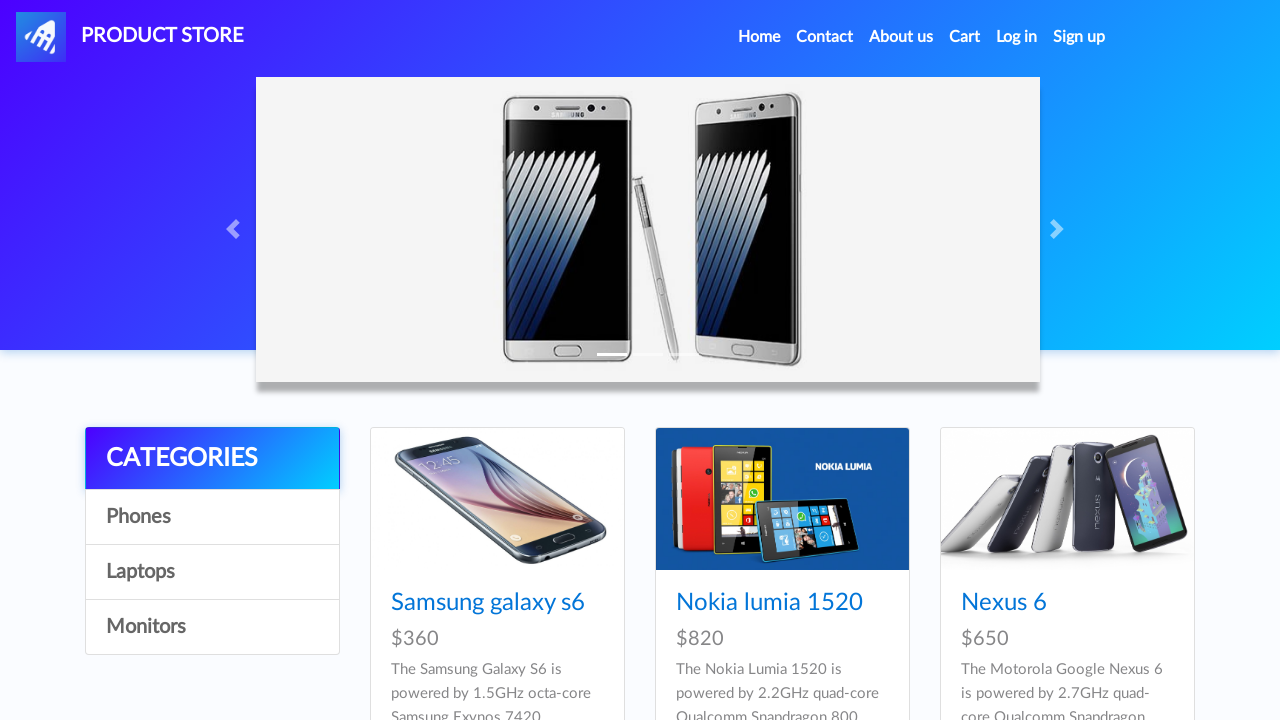

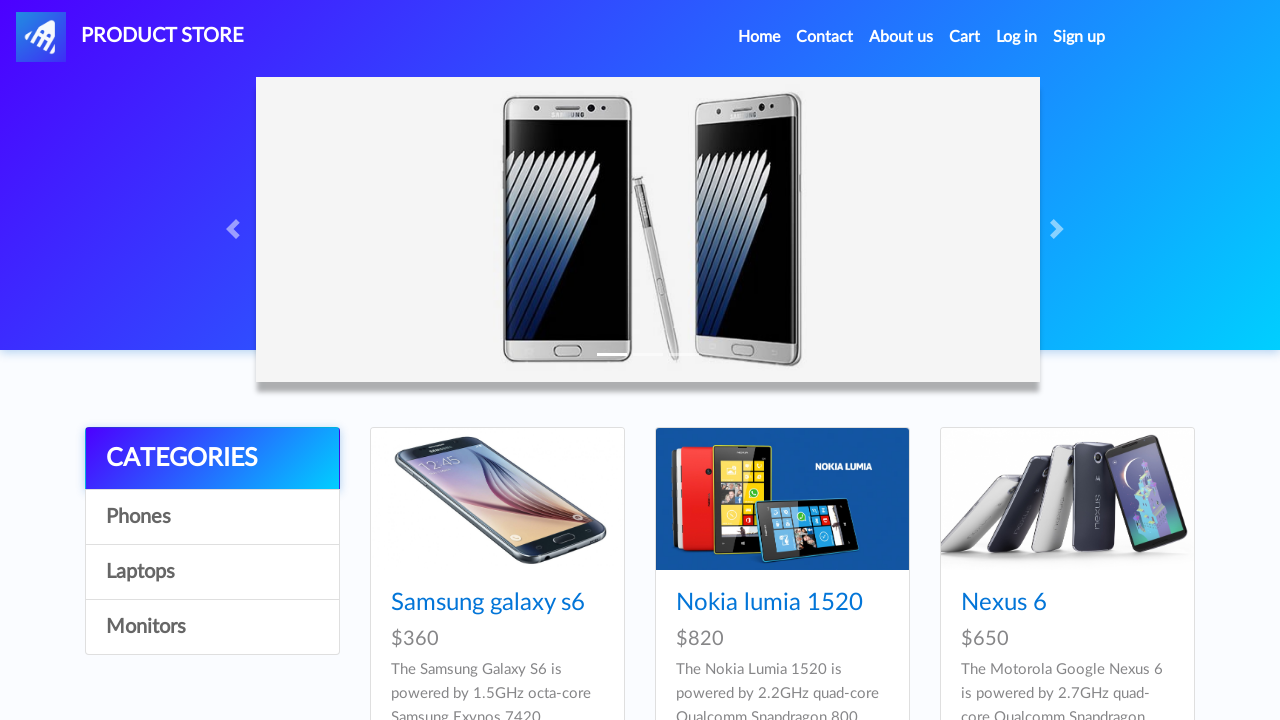